Tests handling of multiple browser windows by clicking a link that opens a new window, then iterating through all open windows

Starting URL: https://the-internet.herokuapp.com/windows

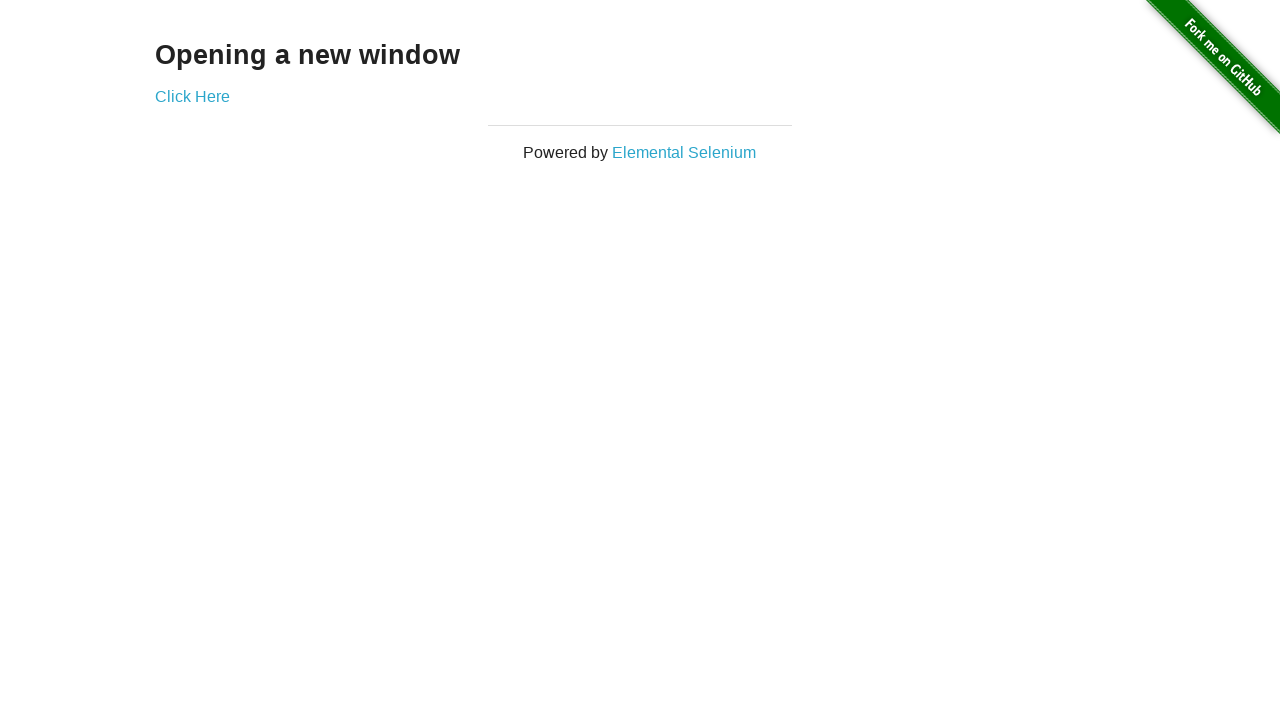

Clicked 'Click Here' link to open new window at (192, 96) on xpath=//a[text()='Click Here']
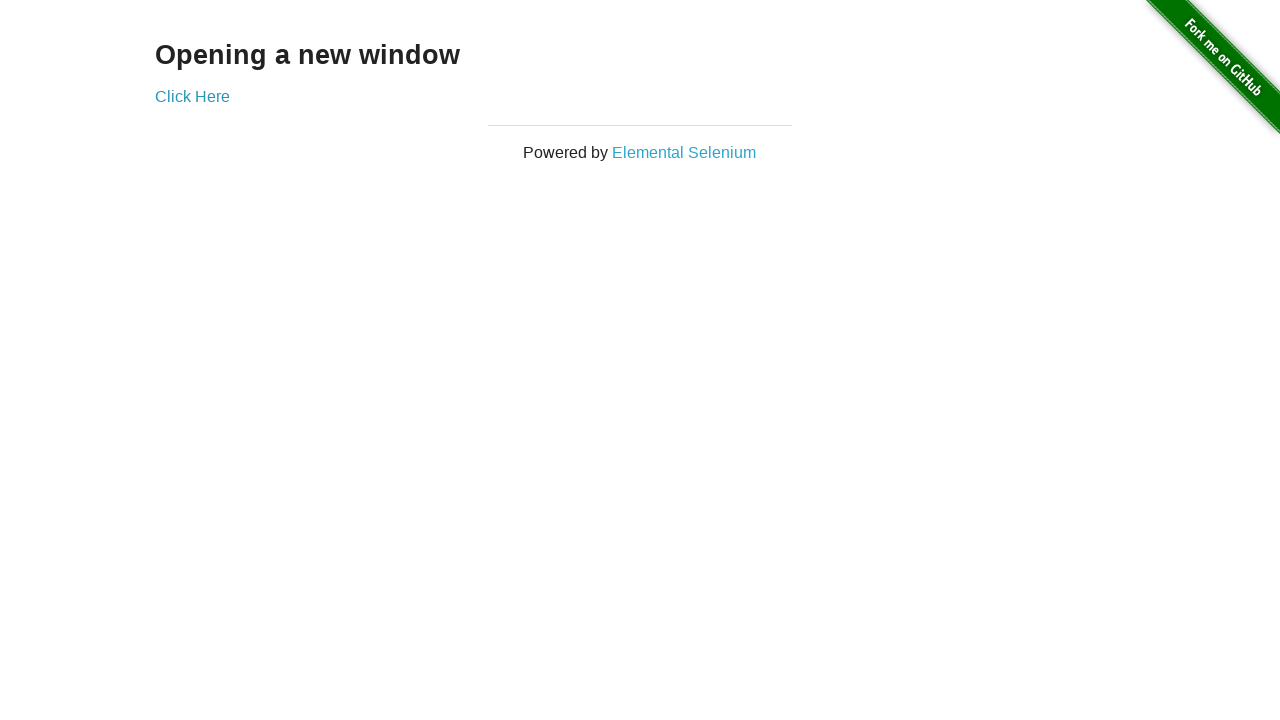

Clicked link and waited for new page to open at (192, 96) on xpath=//a[text()='Click Here']
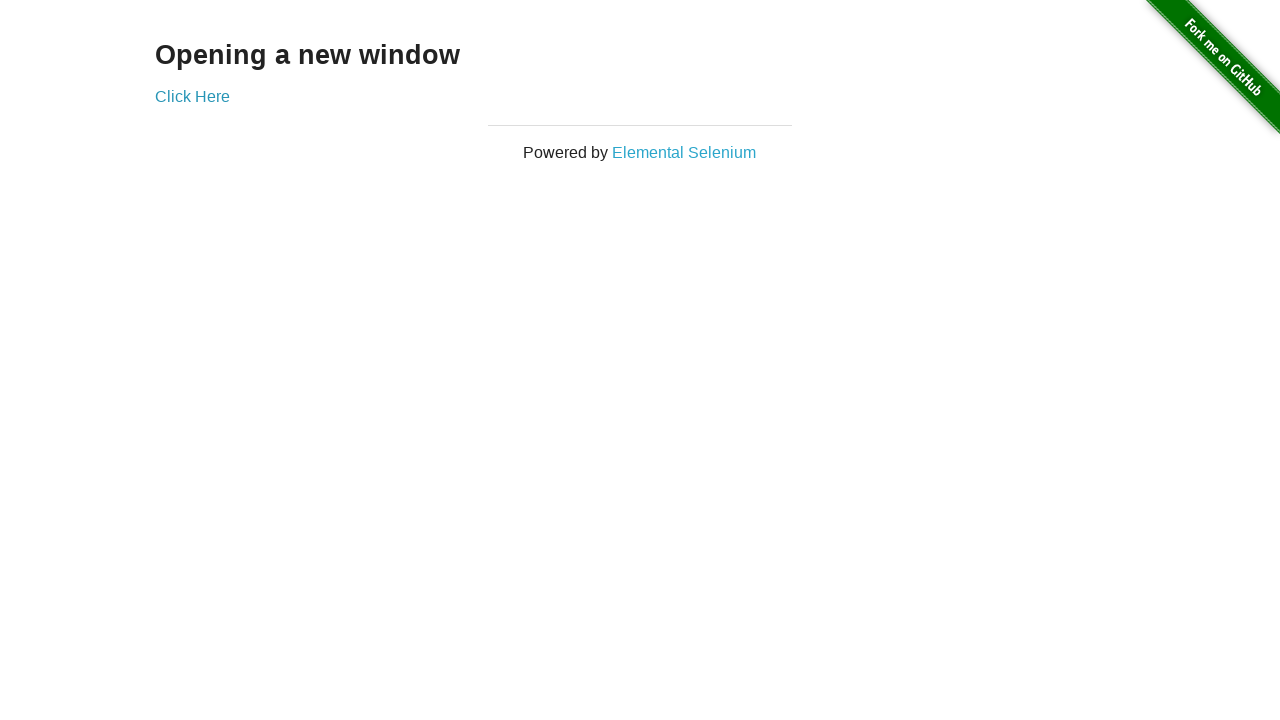

New page object captured
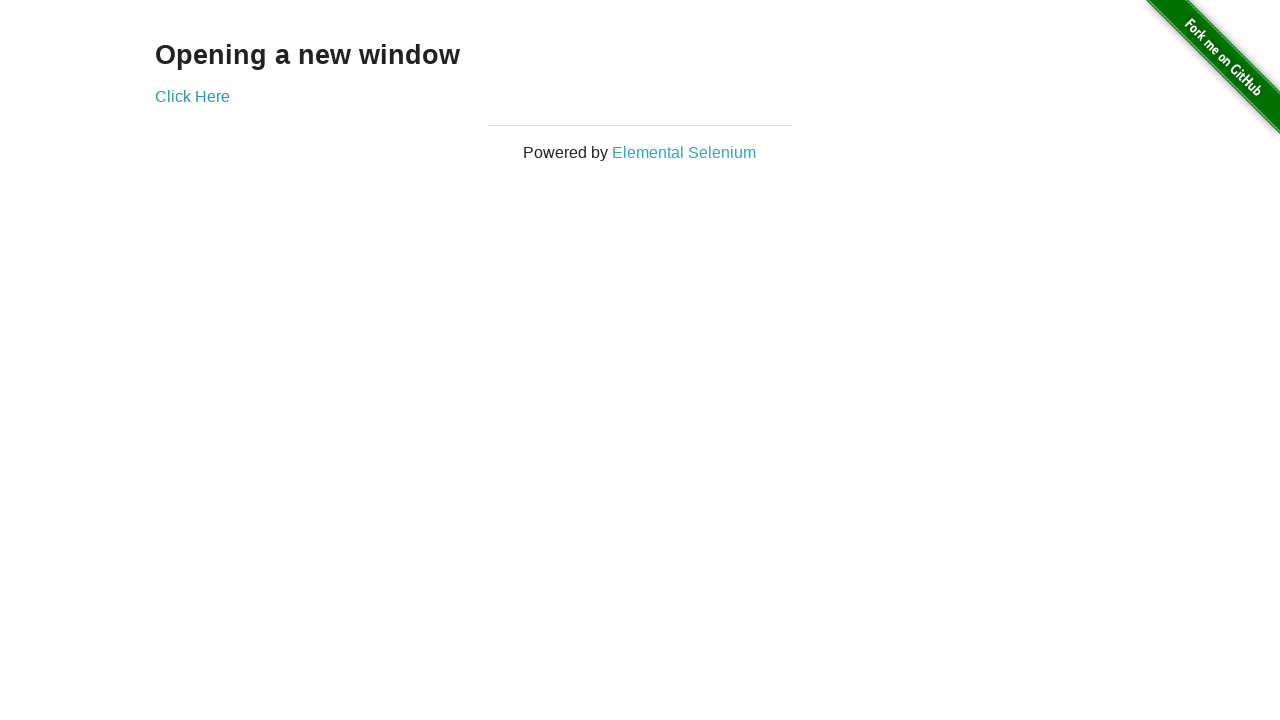

New page fully loaded
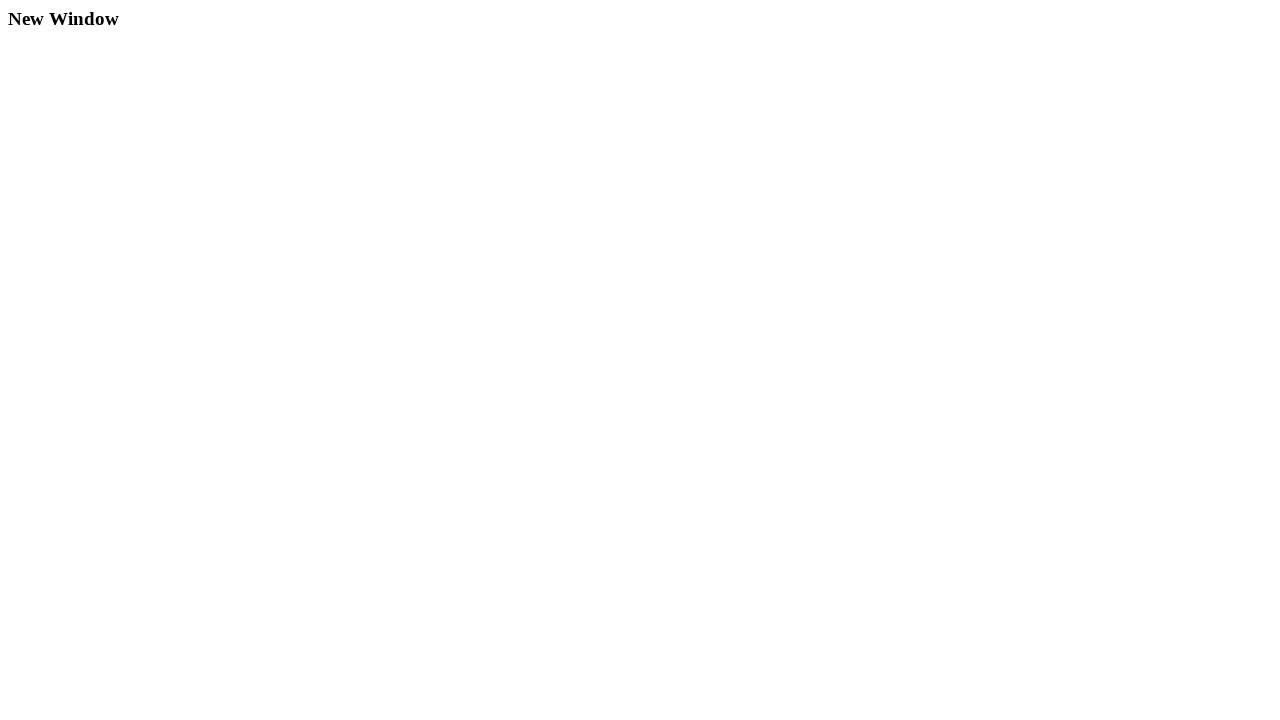

Retrieved all 3 pages from context
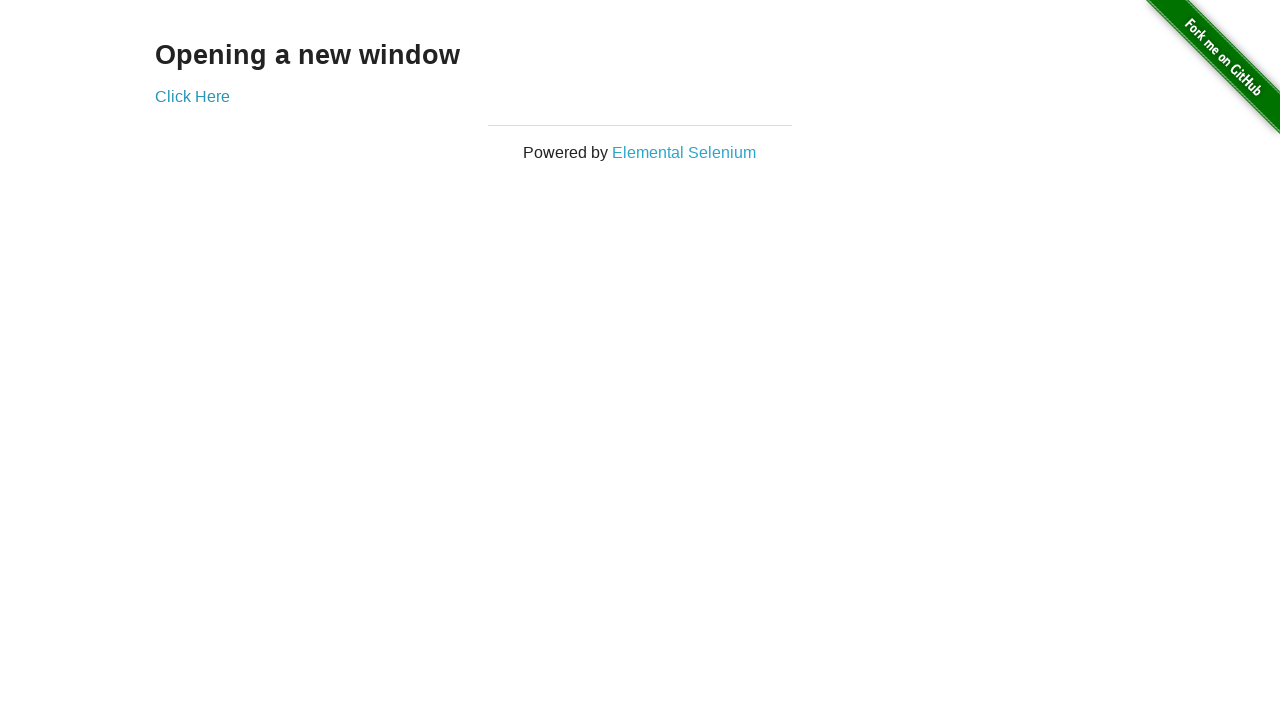

Brought page to front
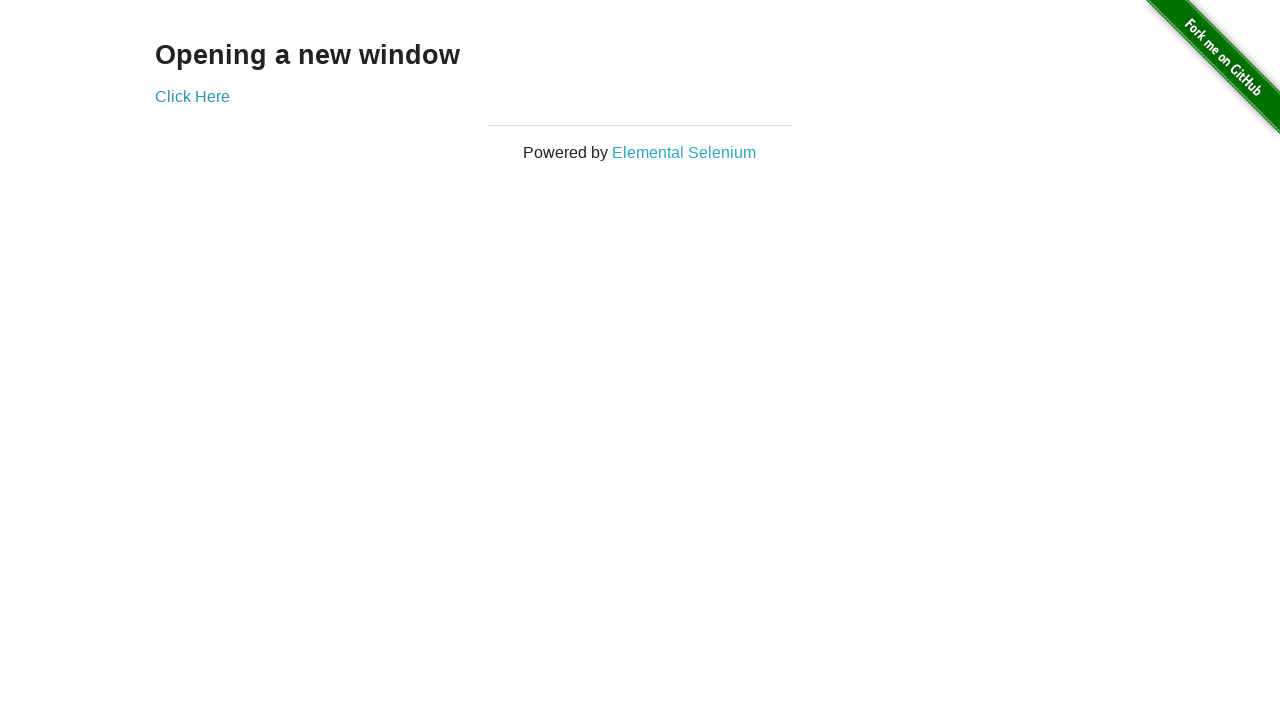

Page load state confirmed
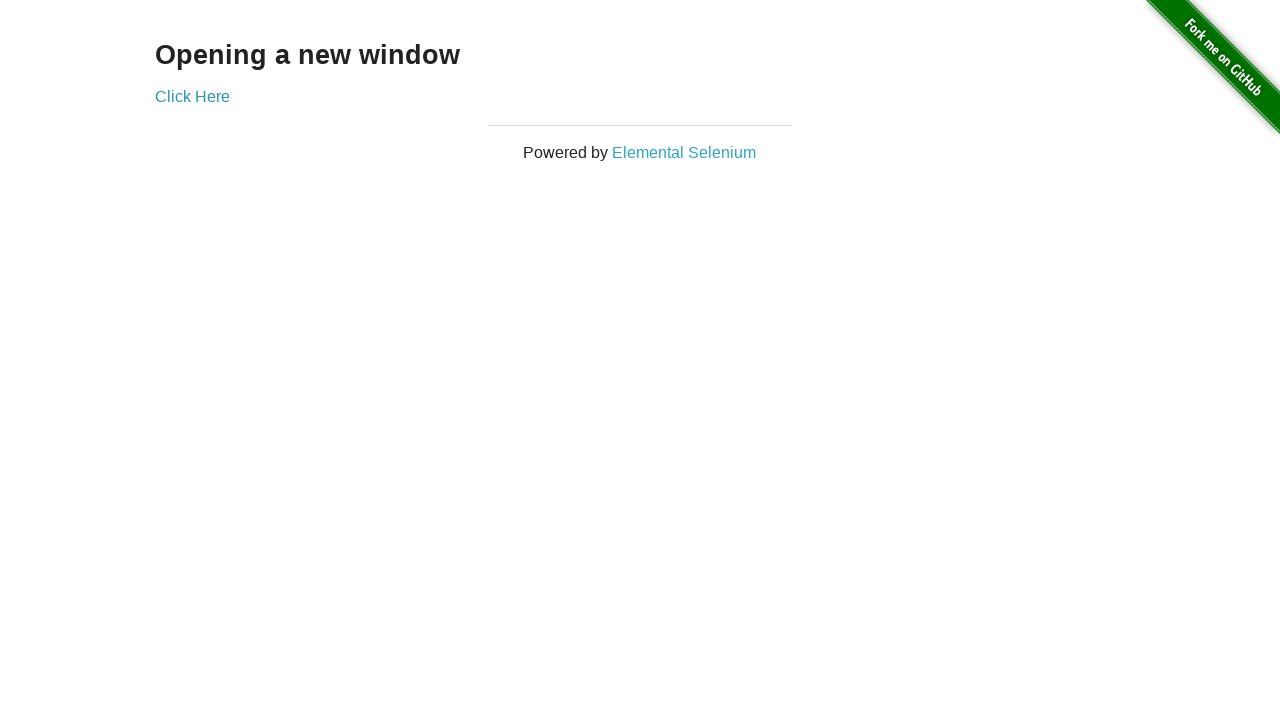

Brought page to front
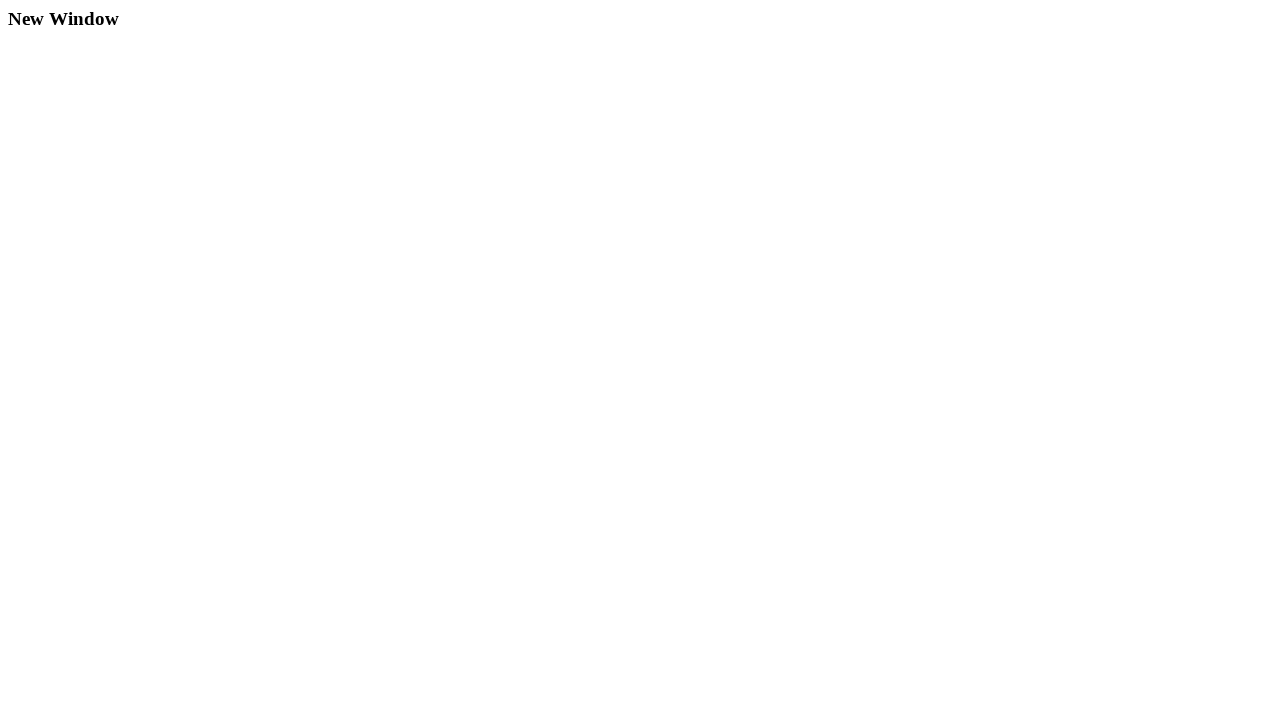

Page load state confirmed
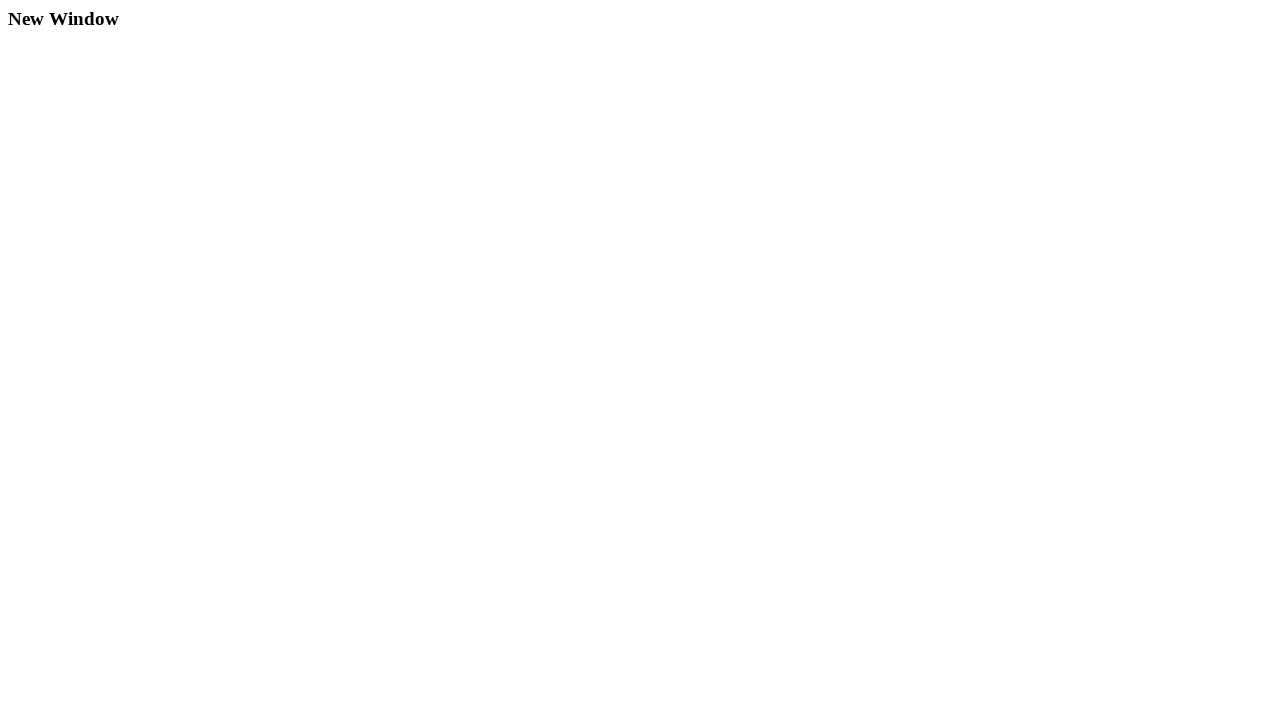

Brought page to front
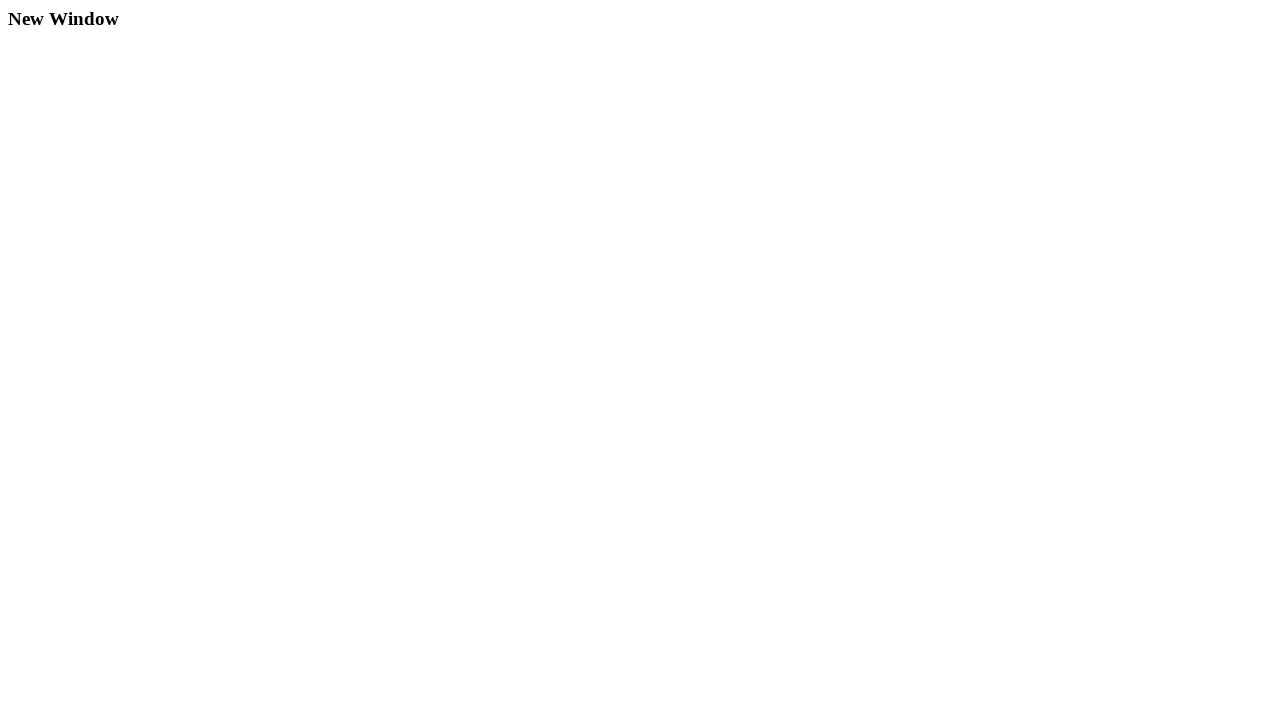

Page load state confirmed
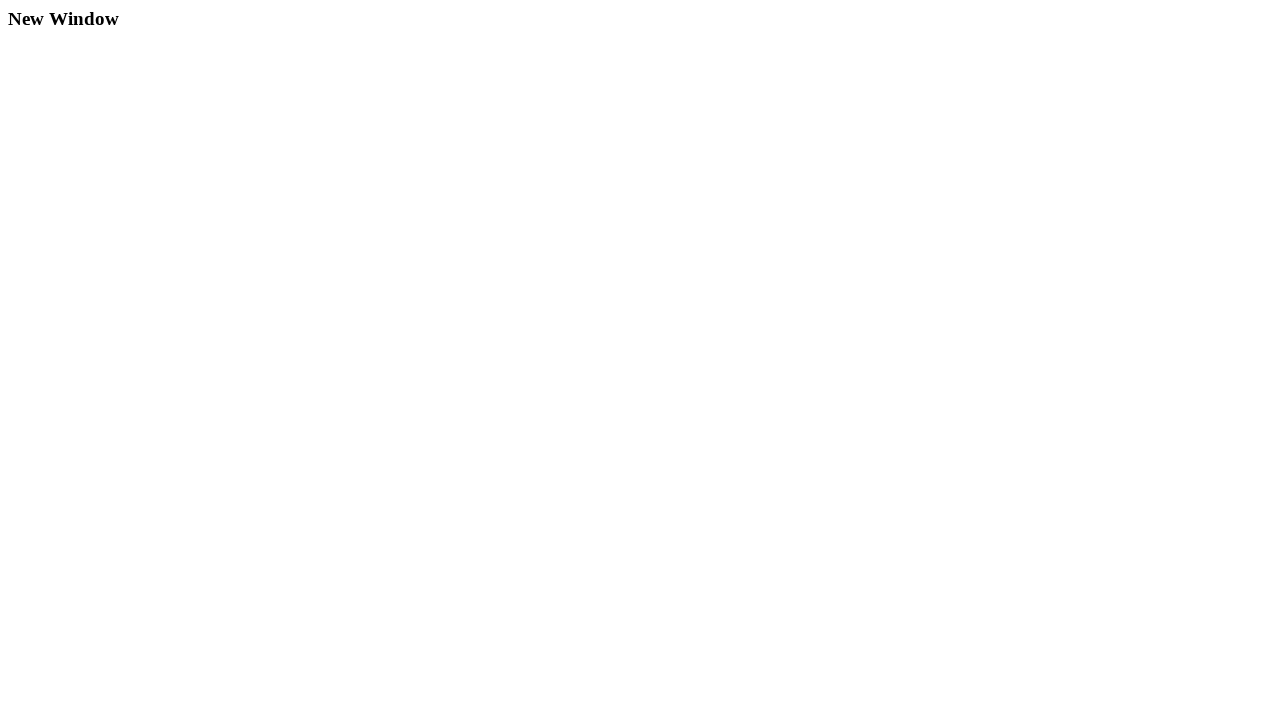

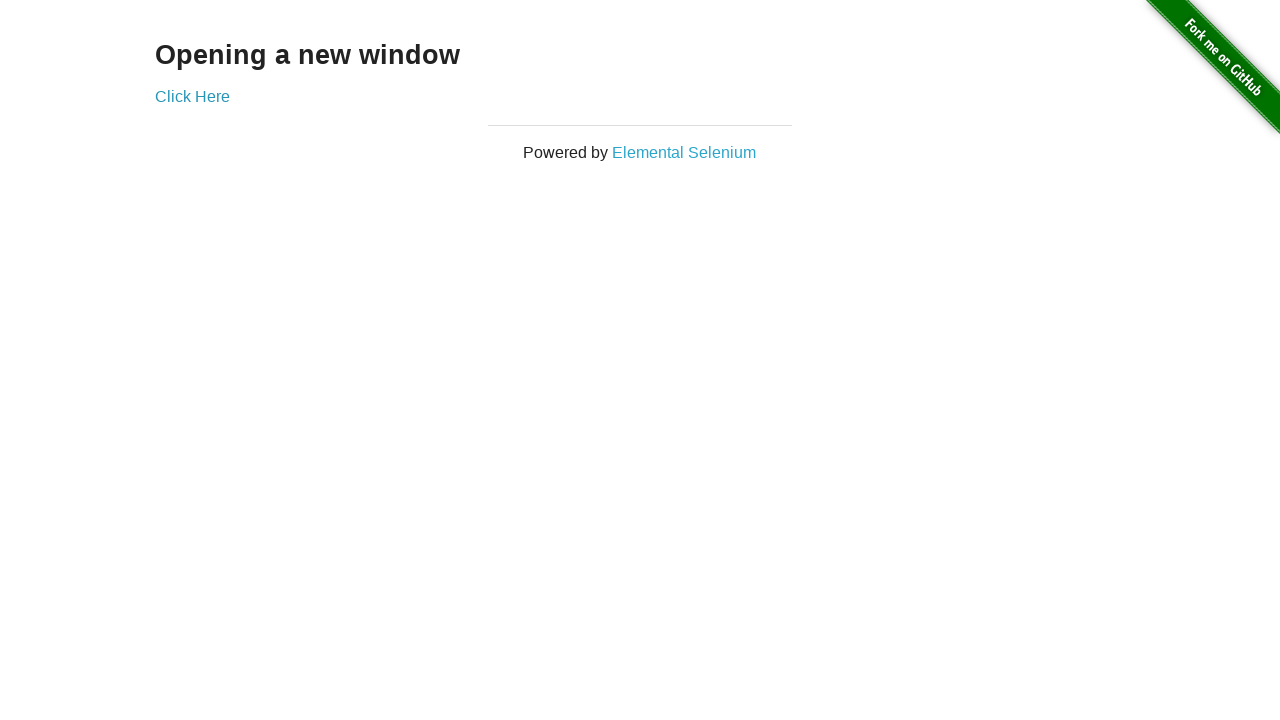